Tests autocomplete suggestion functionality by typing partial text and selecting a country from the dropdown suggestions

Starting URL: https://rahulshettyacademy.com/AutomationPractice/

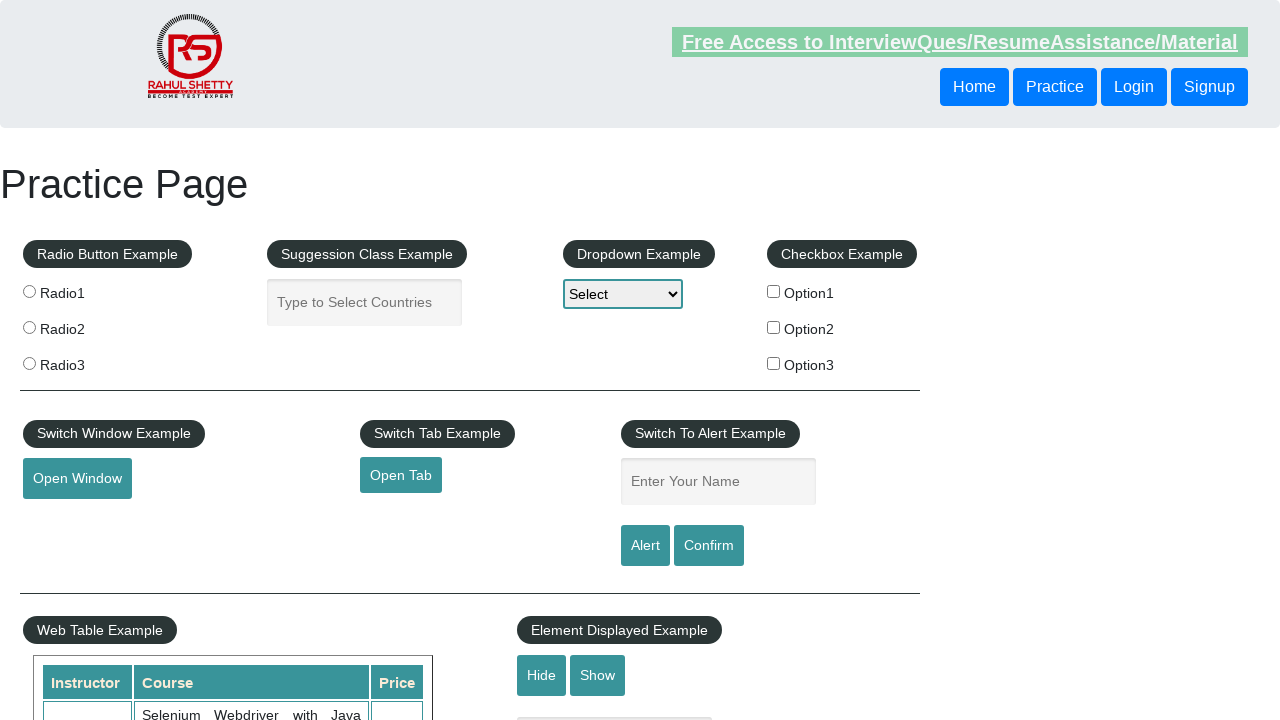

Typed 'ara' in autocomplete field to trigger suggestions on #autocomplete
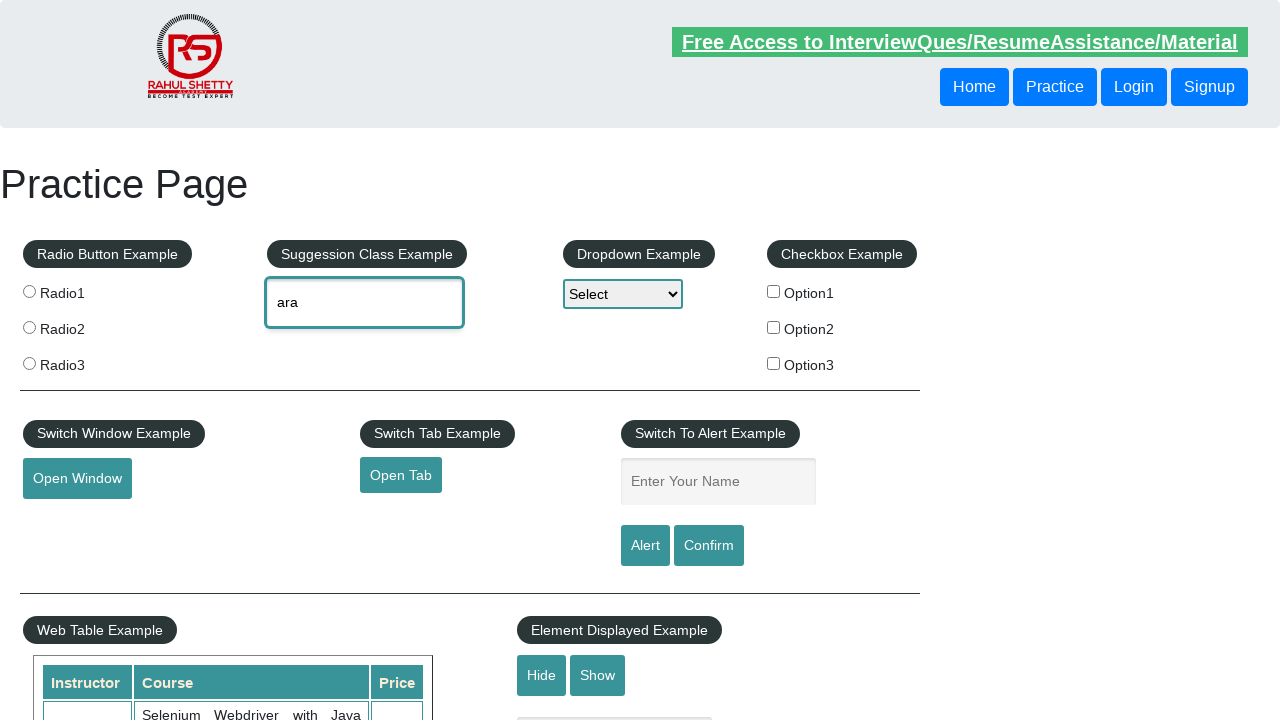

Autocomplete suggestions dropdown appeared
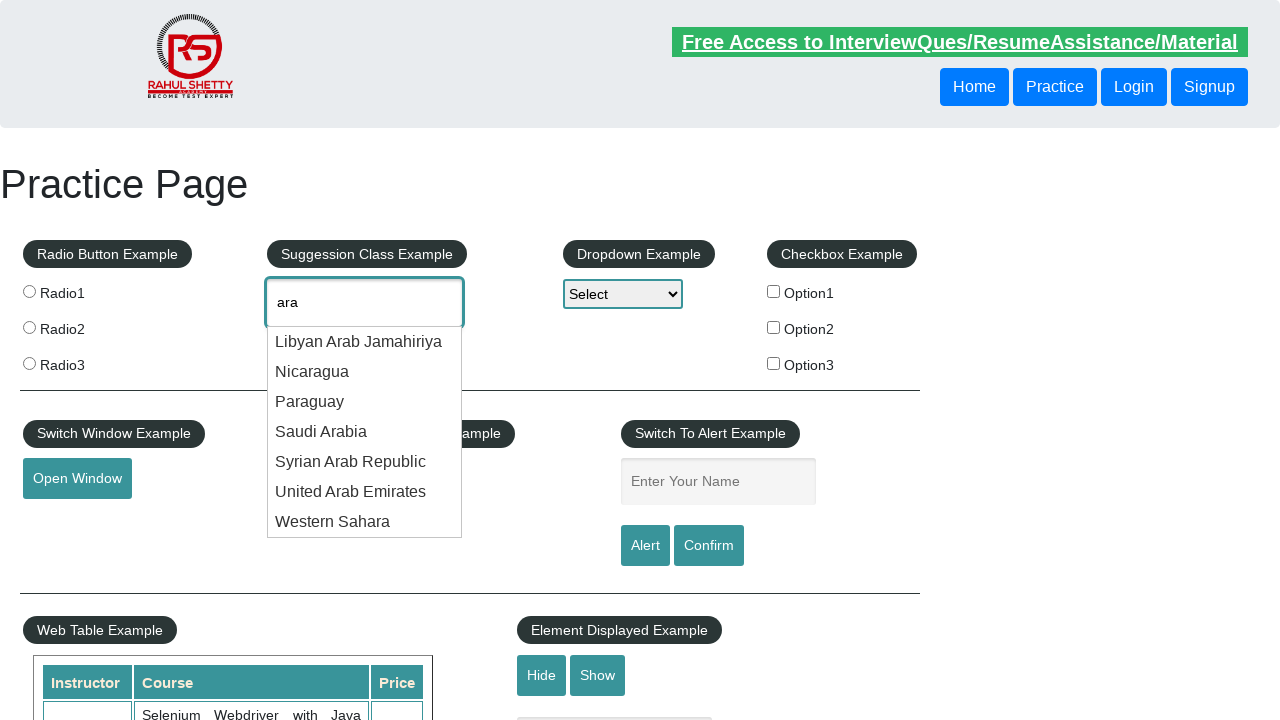

Selected 'United Arab Emirates' from autocomplete suggestions at (365, 492) on li.ui-menu-item div:has-text('United Arab Emirates')
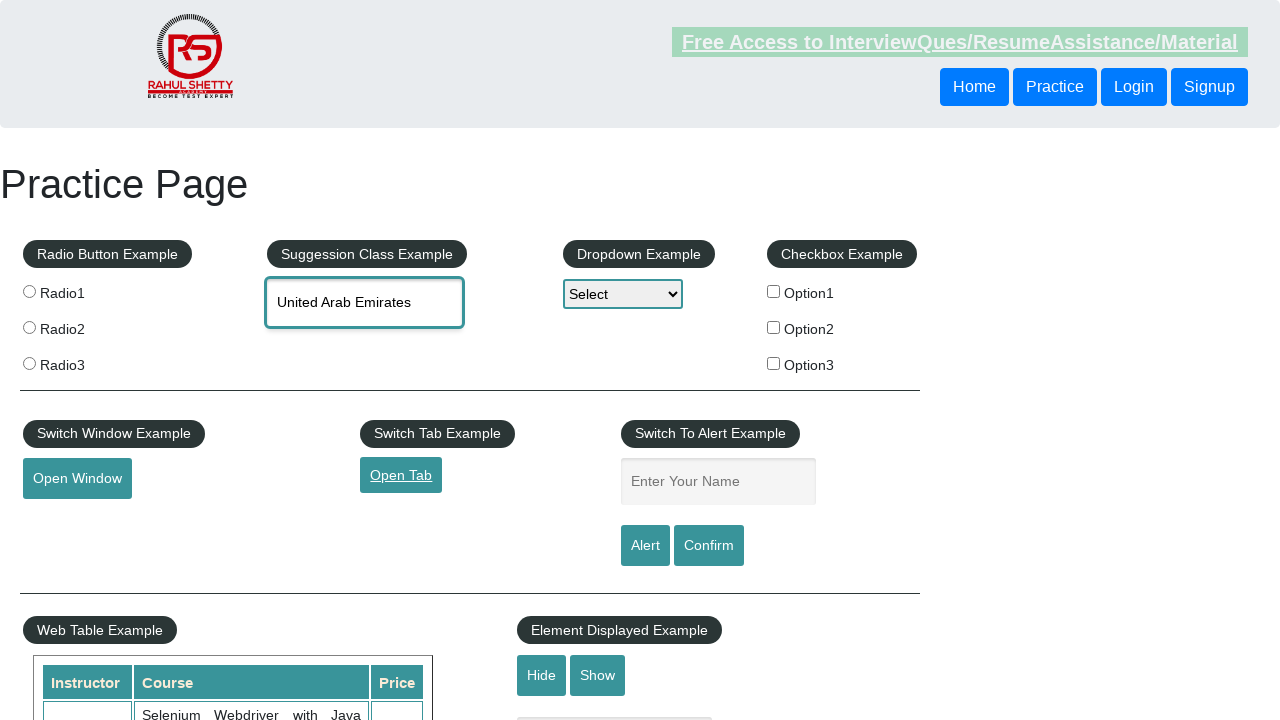

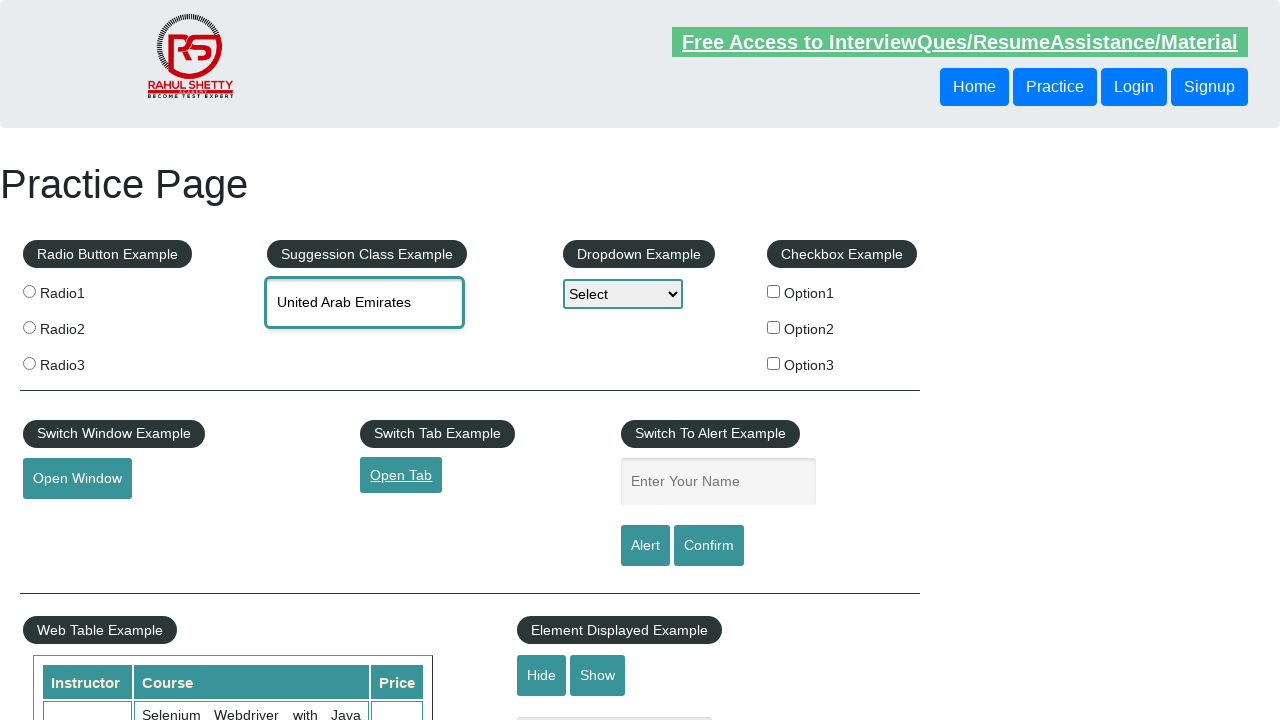